Tests confirmation alert functionality by clicking a button to trigger a confirmation dialog, verifying the alert text, and accepting it

Starting URL: https://training-support.net/webelements/alerts

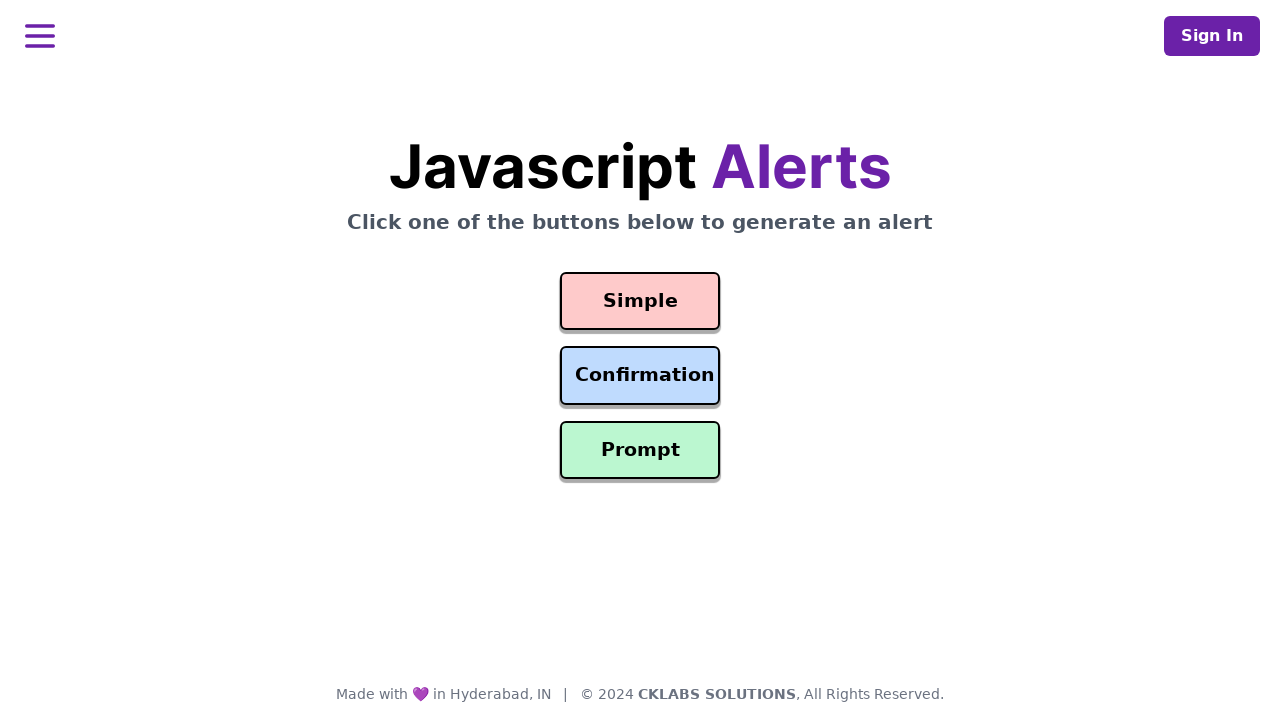

Clicked the confirmation alert button at (640, 376) on #confirmation
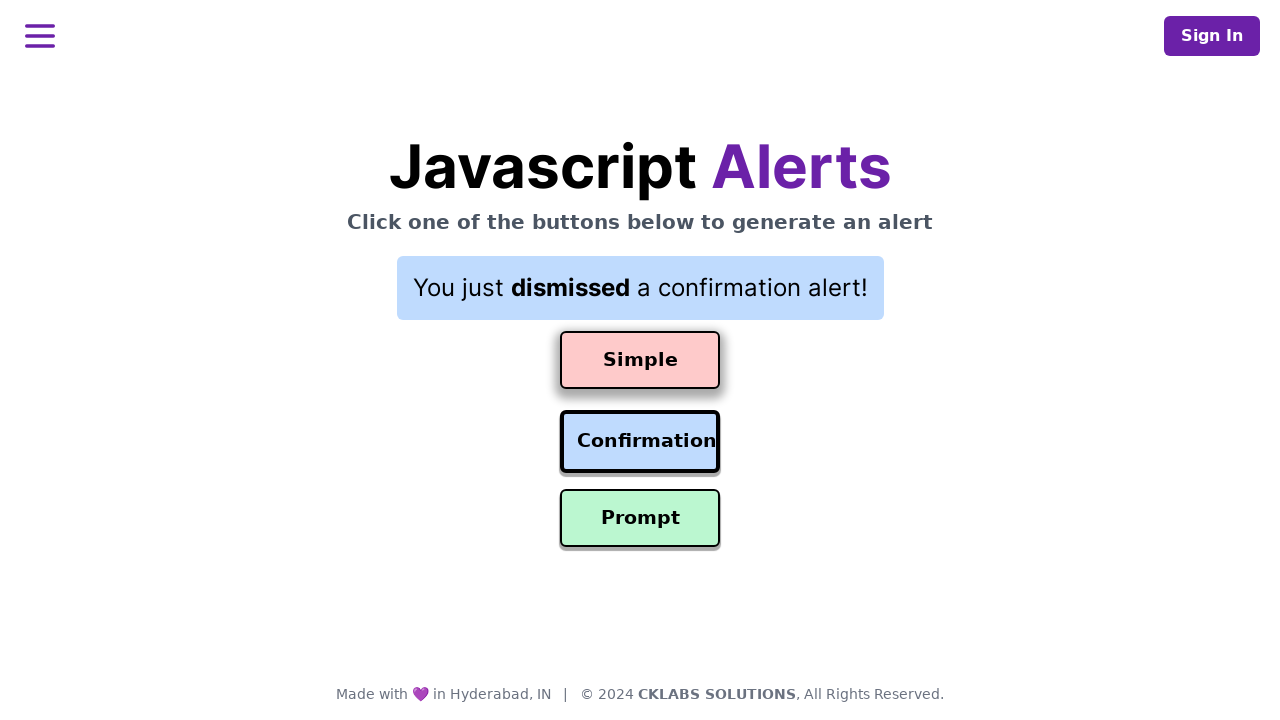

Set up dialog handler to accept confirmation alert
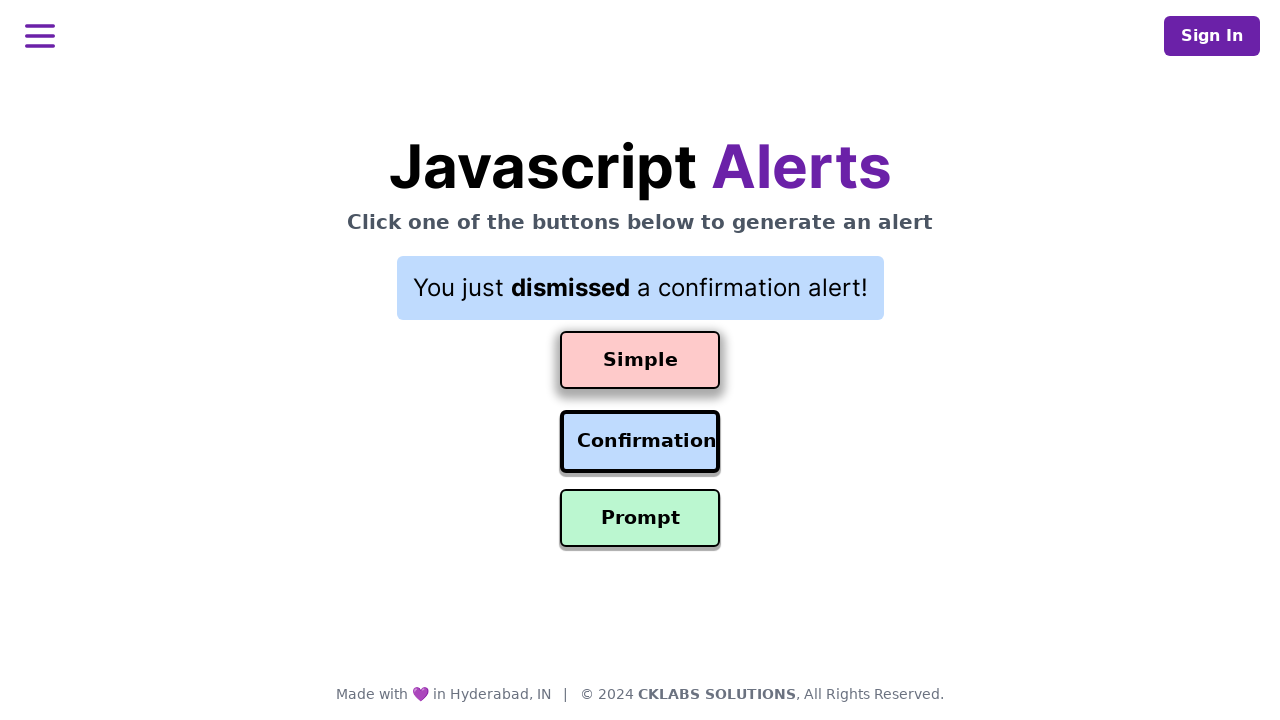

Waited for confirmation alert to be processed
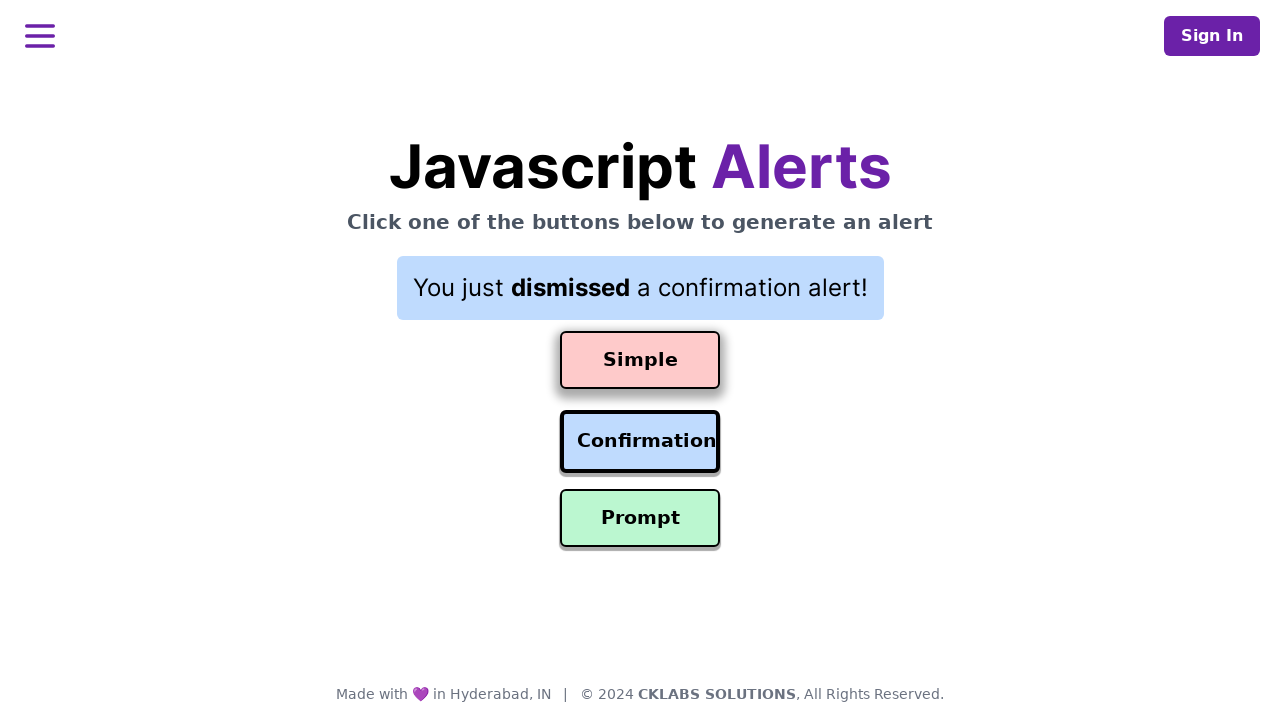

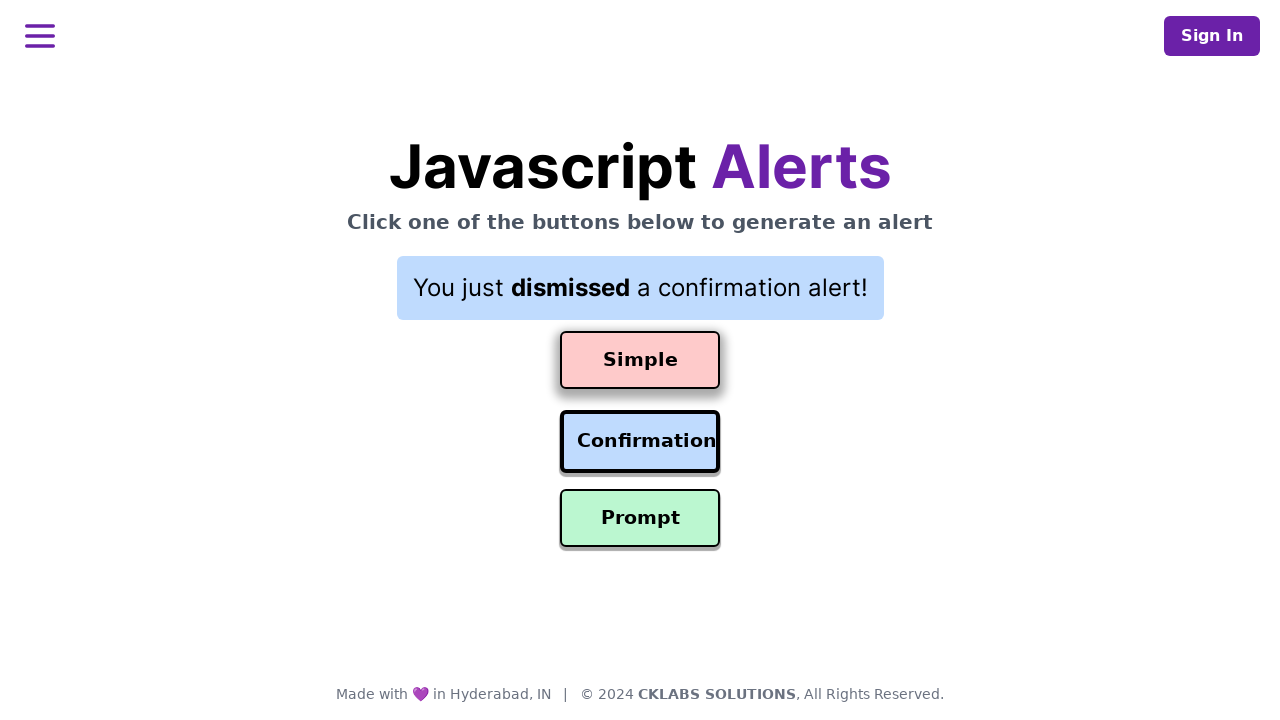